Navigates to YuppTV website and verifies that popular shows block contains links by locating them within a specific section

Starting URL: https://www.yupptv.com/

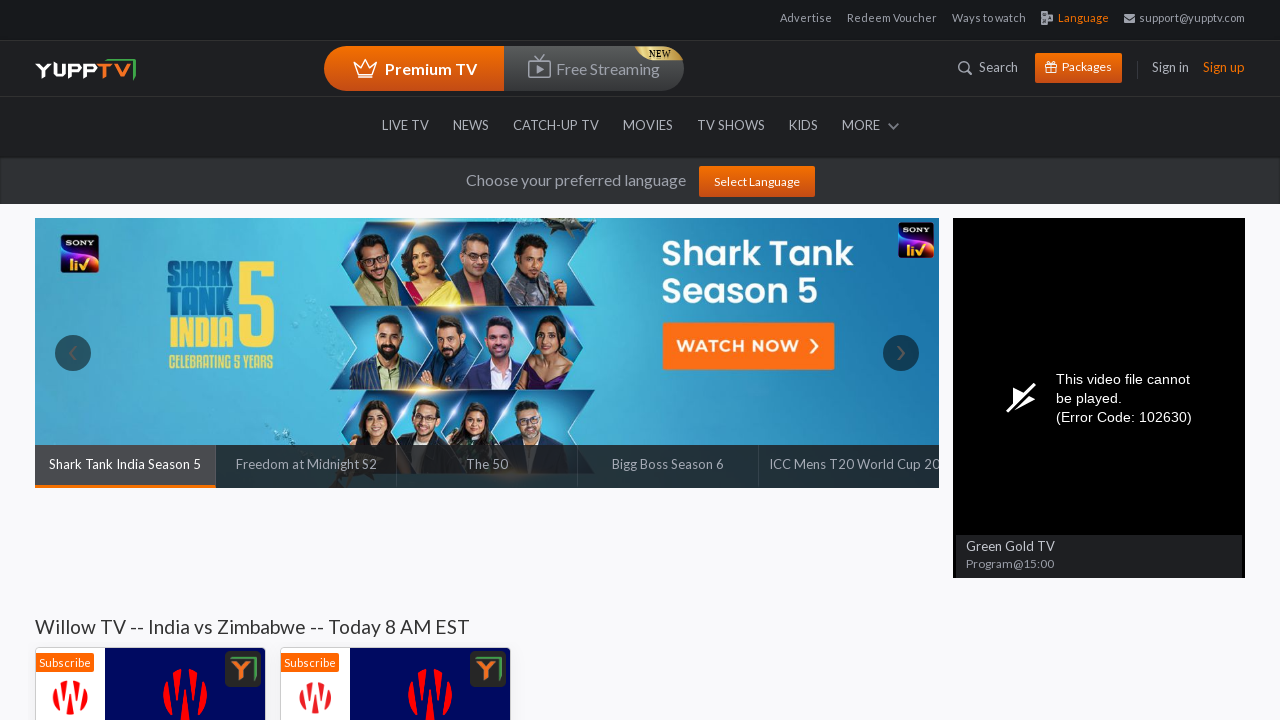

Waited for accordion section to load
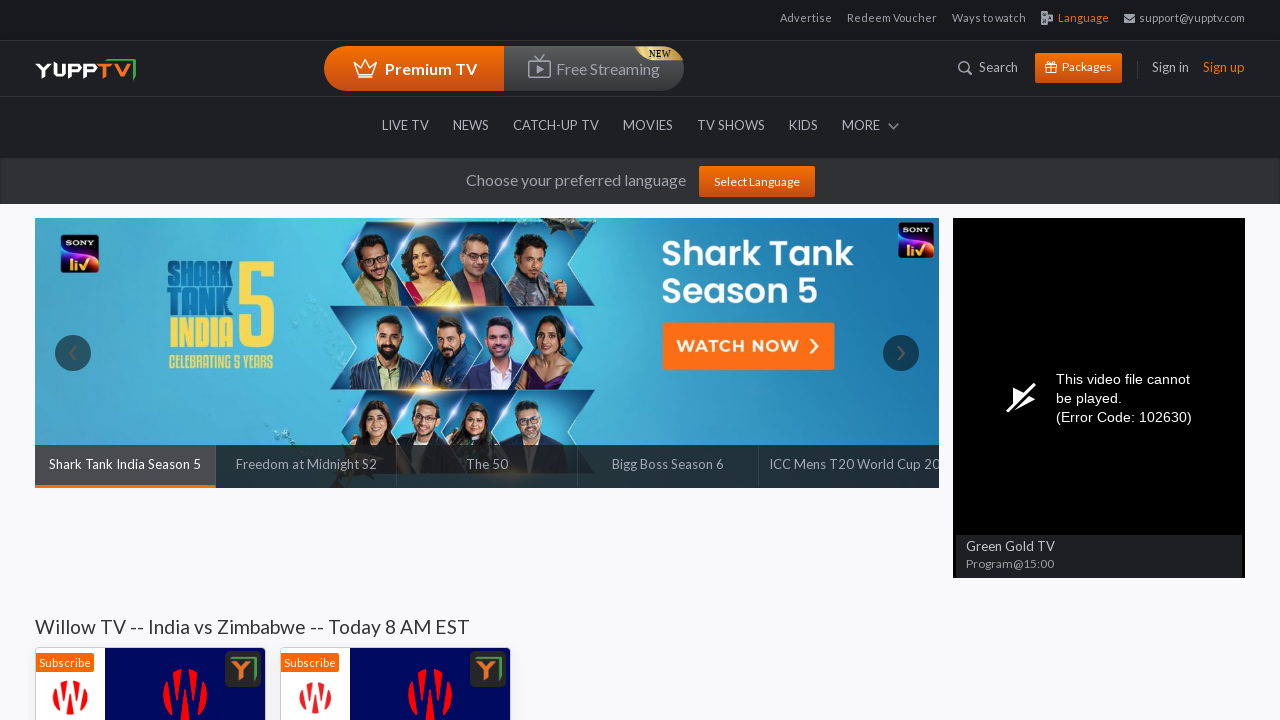

Located the popular shows block
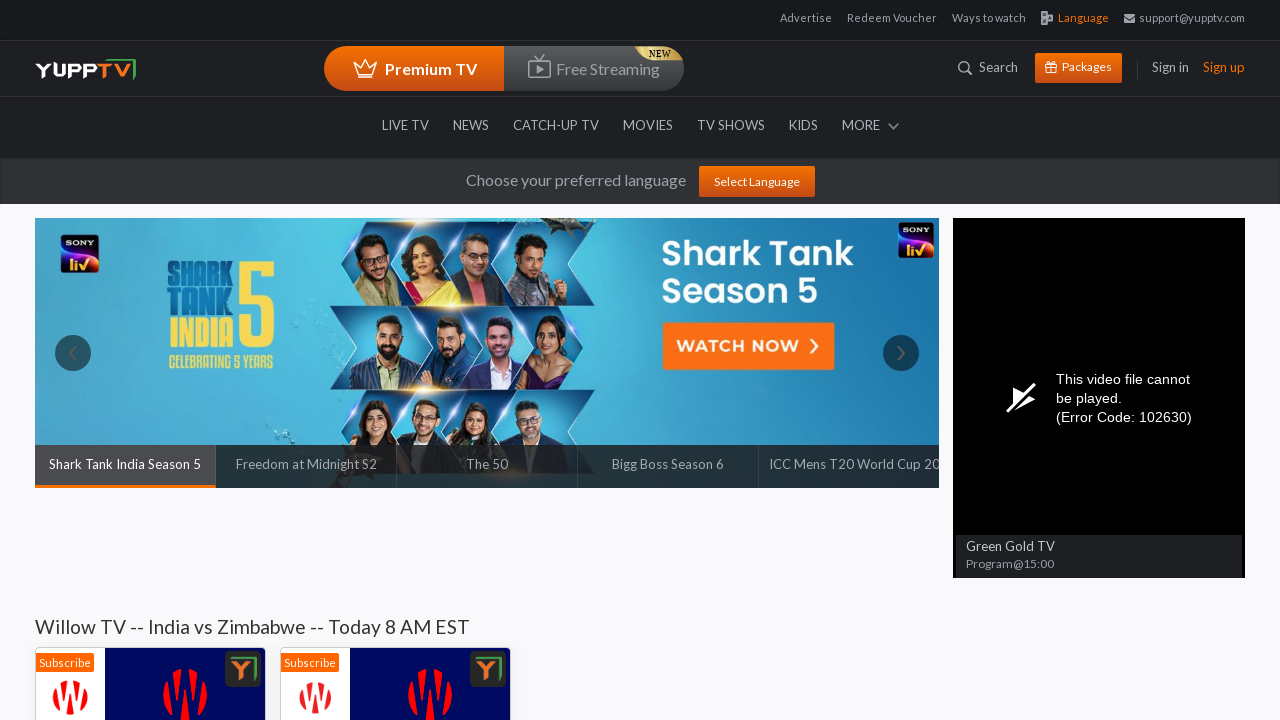

Found all links within the popular shows block
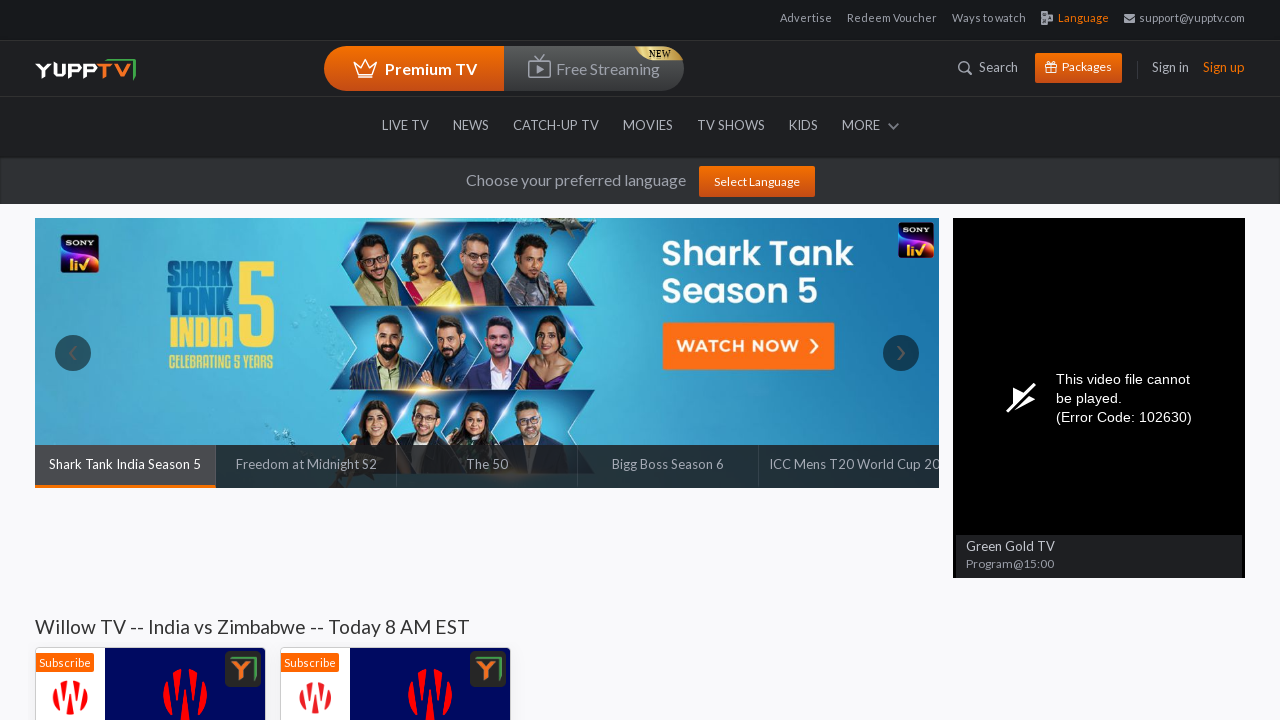

Verified that 15 links are present in popular shows block
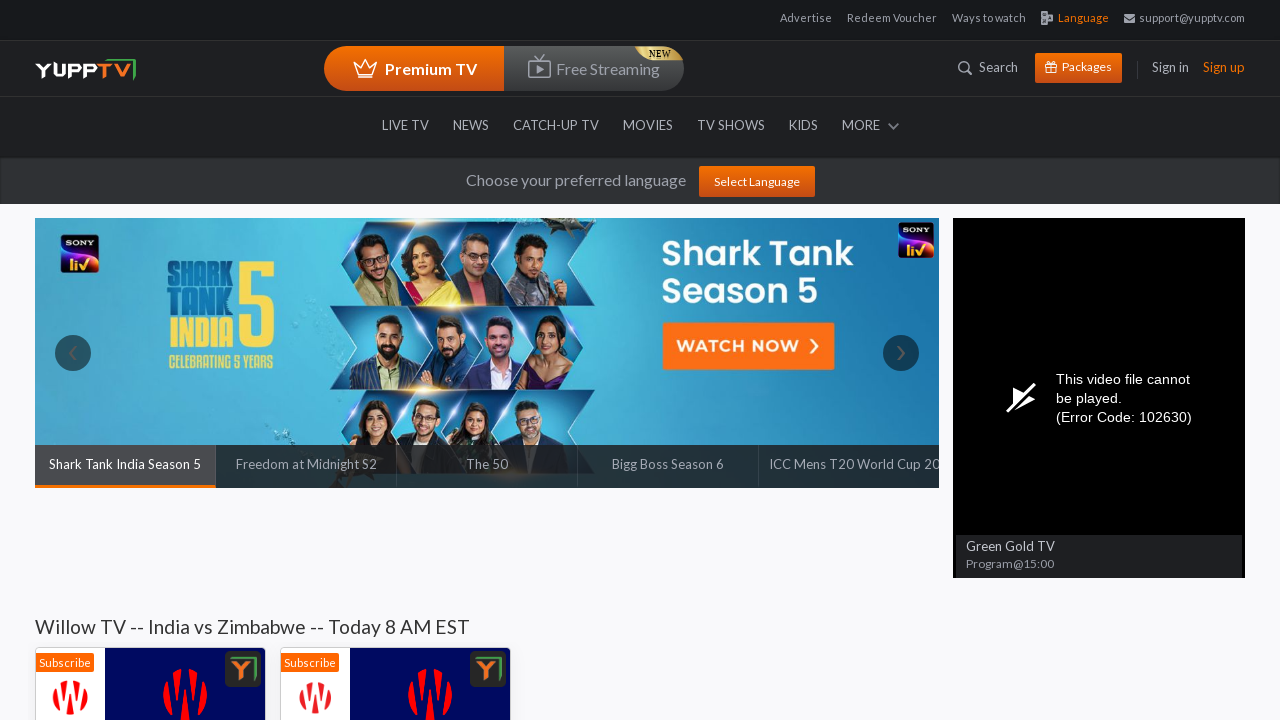

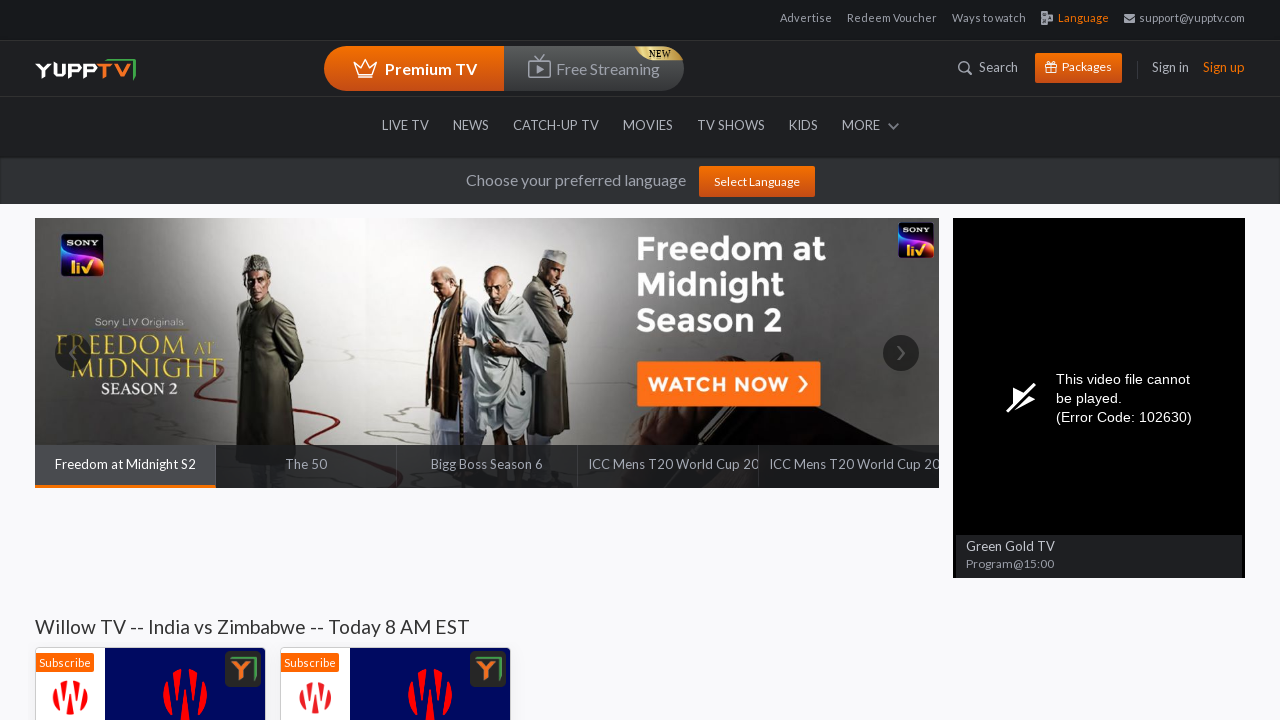